Tests search functionality with wait for results to load and verifies search results contain the search term

Starting URL: https://news.ycombinator.com/

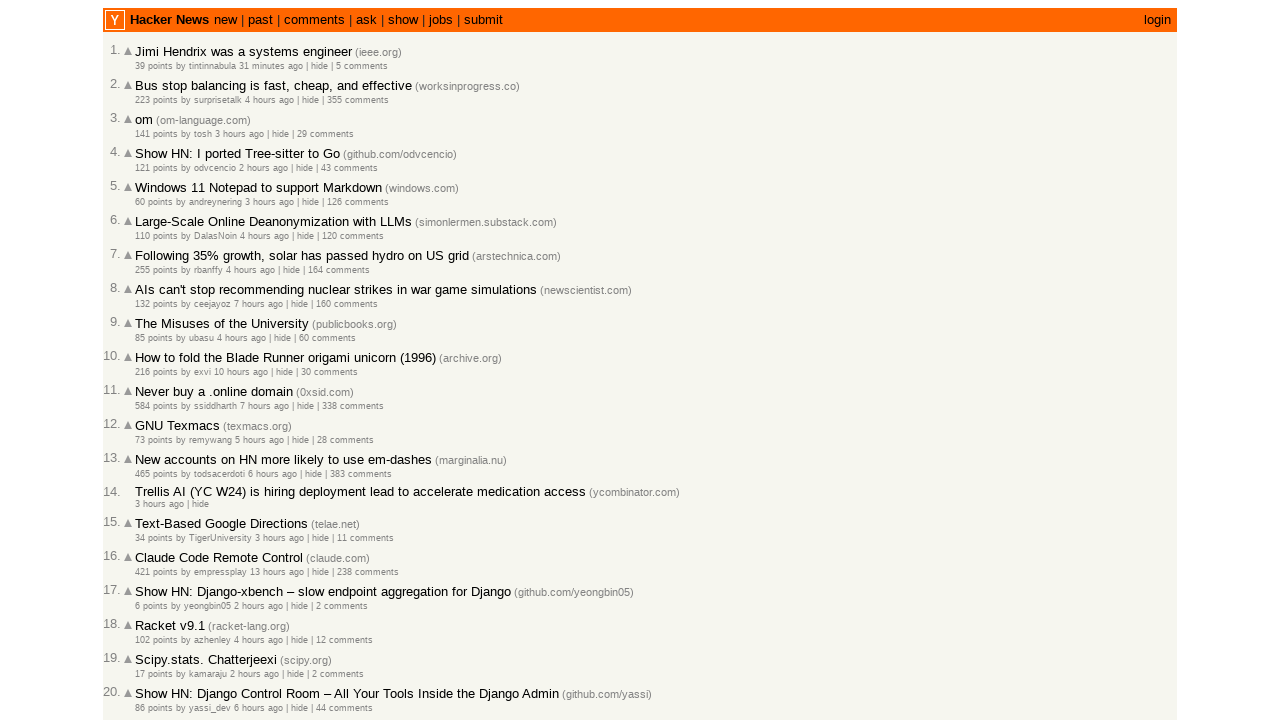

Filled search box with 'Java' on input[name='q']
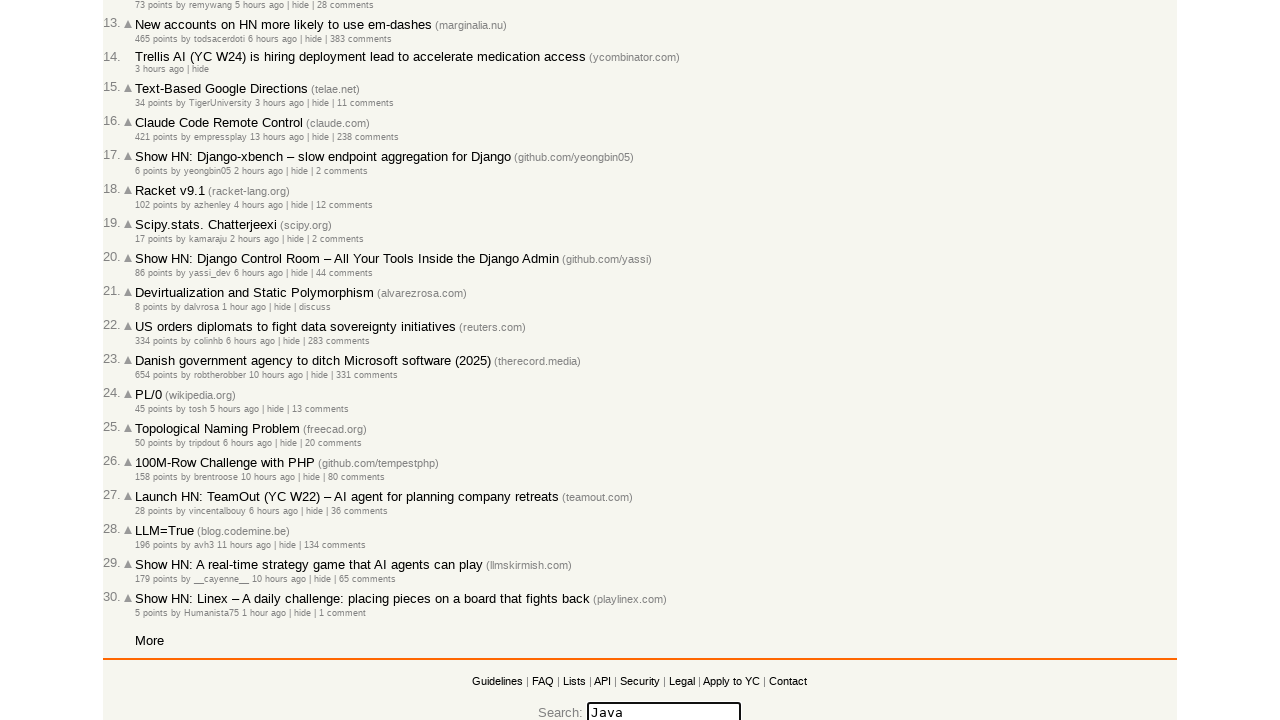

Pressed Enter to submit search form on input[name='q']
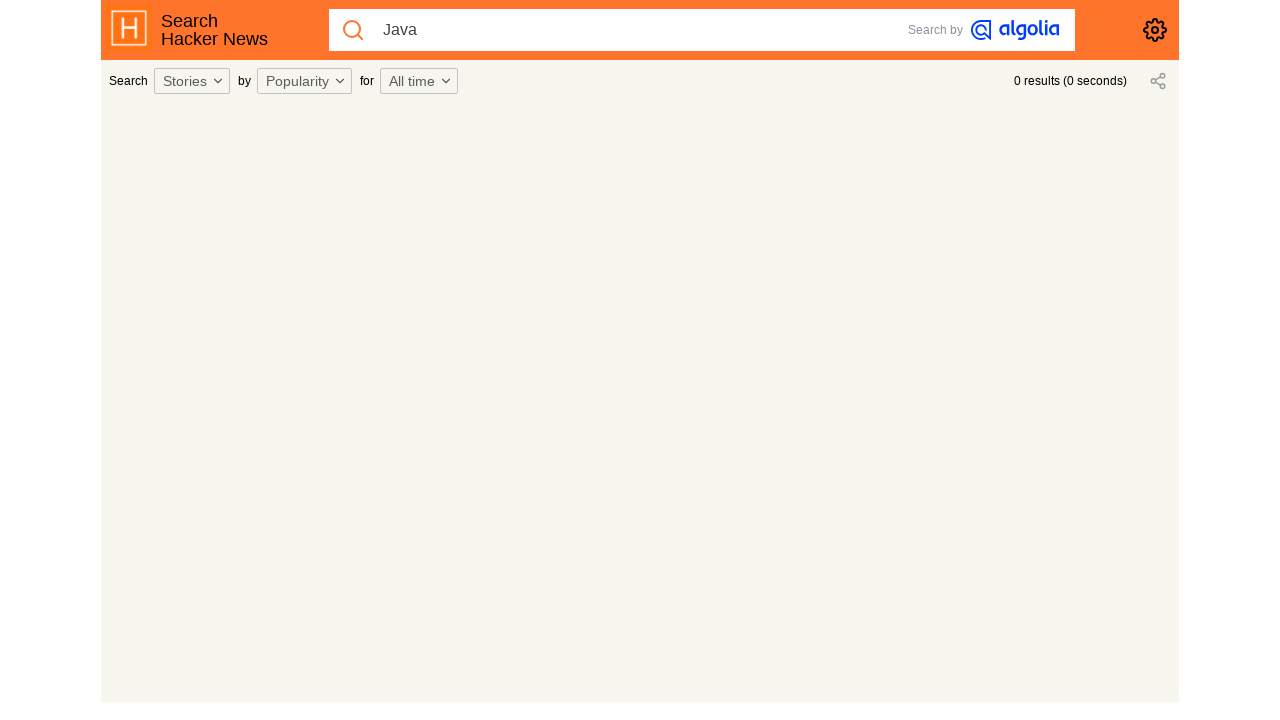

Search results loaded (waited for .Story selector)
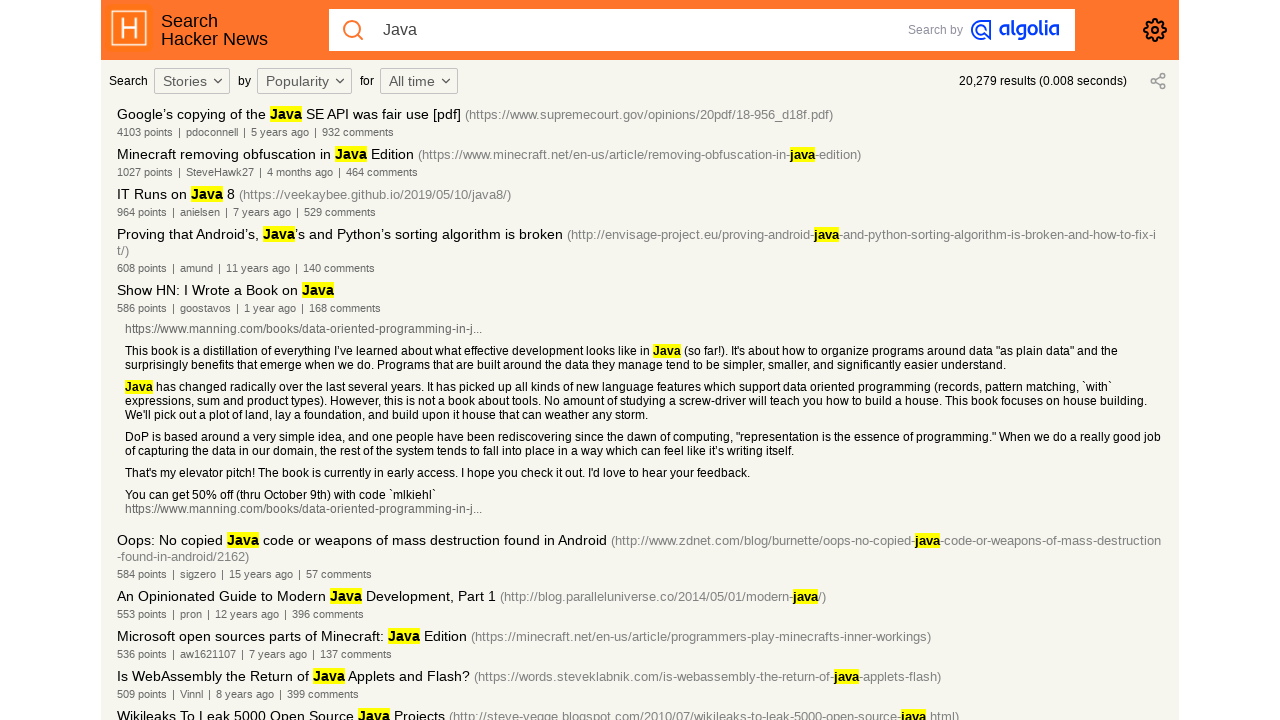

Retrieved text content of first search result
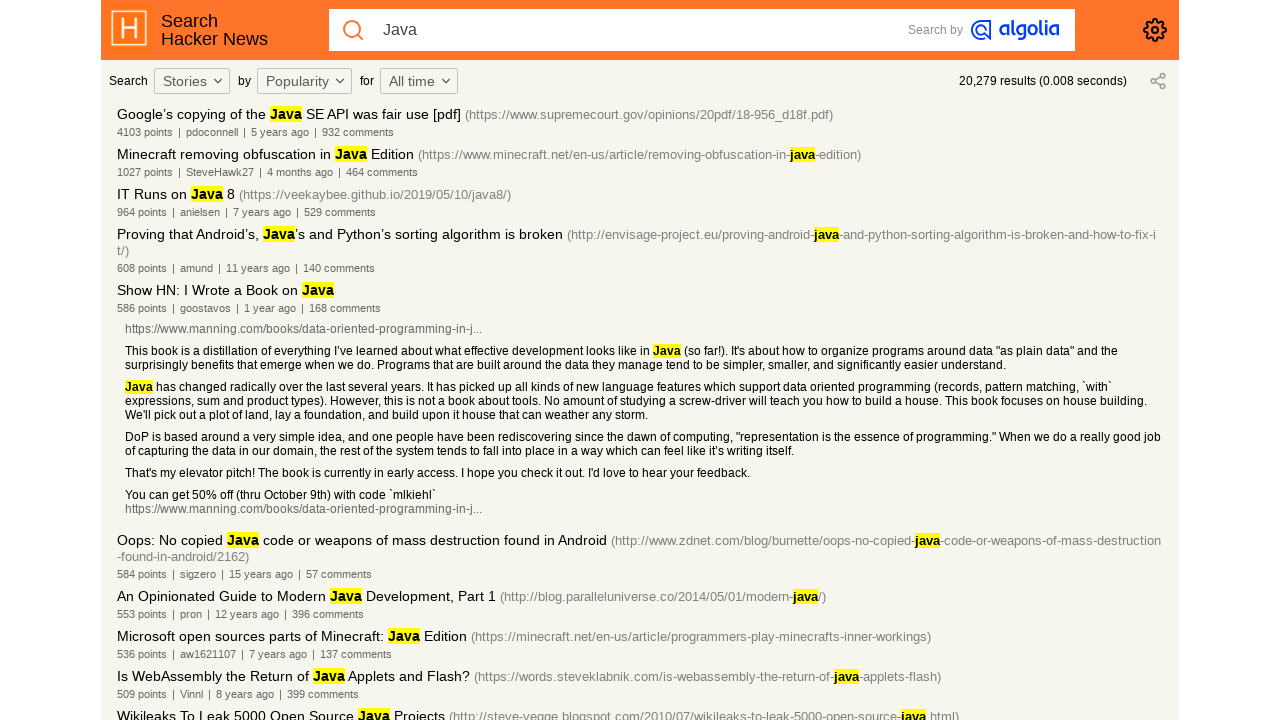

Verified first result contains 'java' (case insensitive)
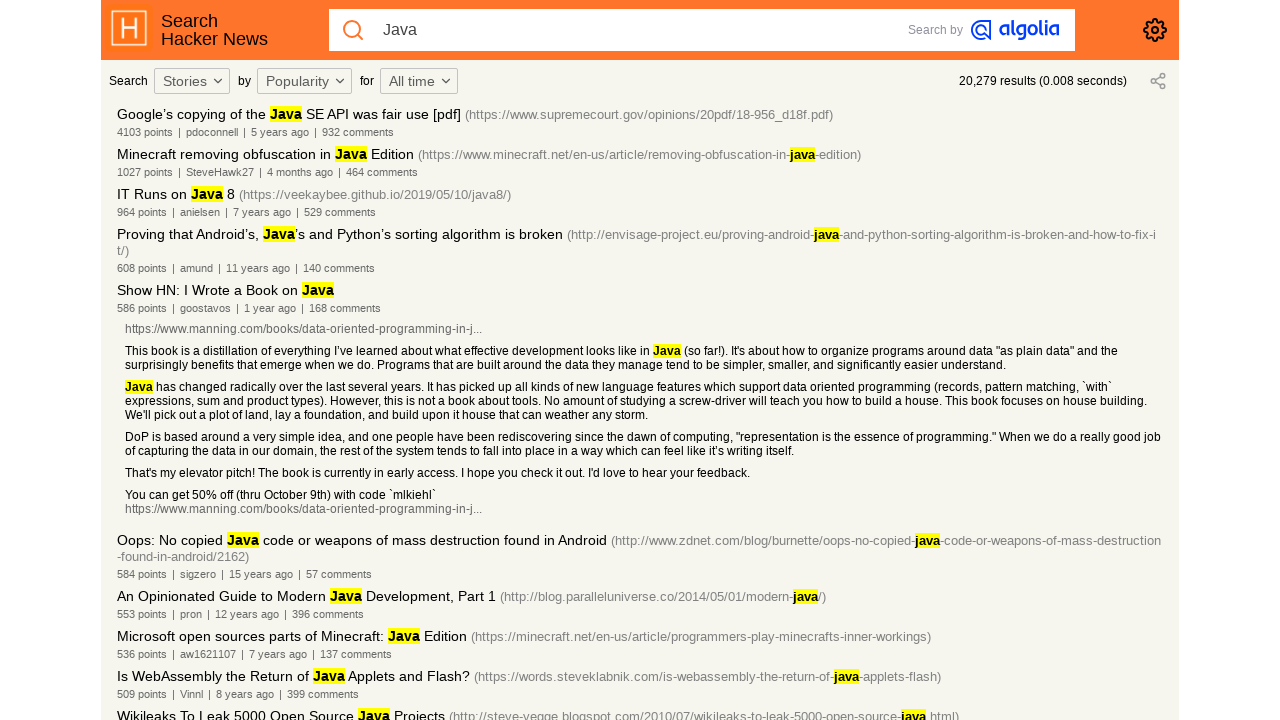

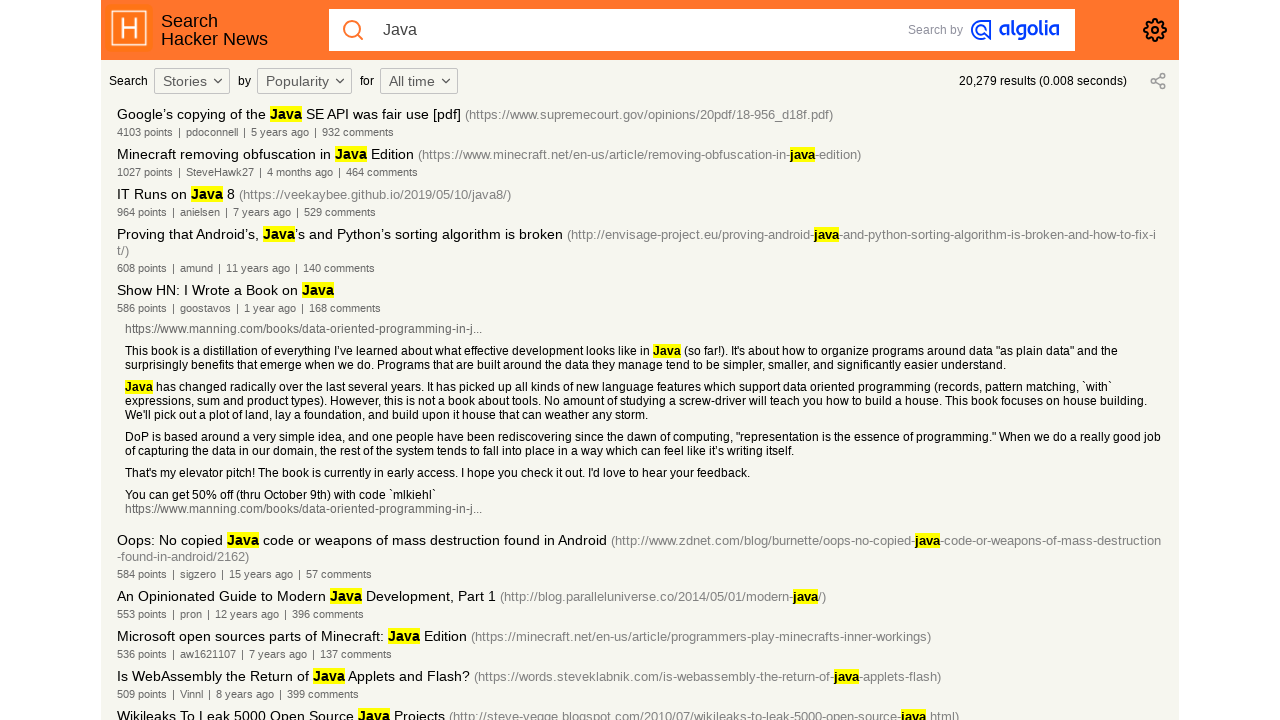